Tests that a valid loan term is accepted without error on the Personal Loan Calculator

Starting URL: https://www.experian.com/blogs/ask-experian/personal-loan-calculator/

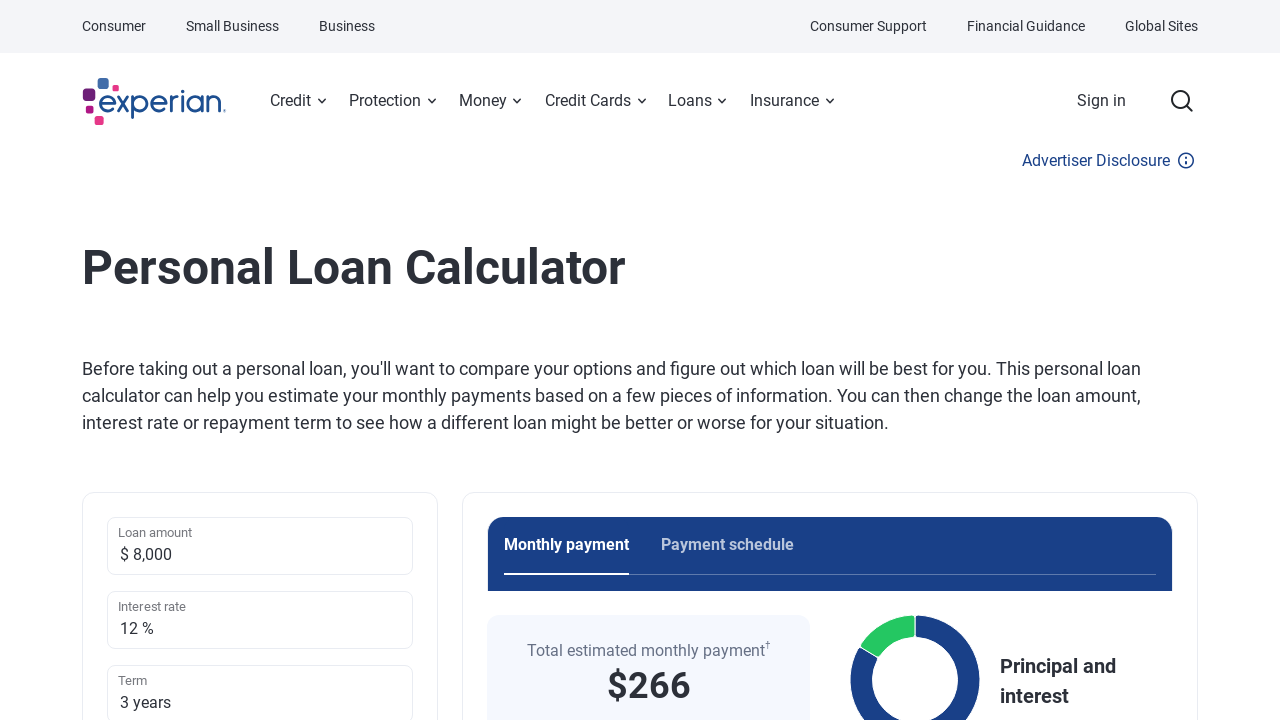

Waited for loan term input field to load
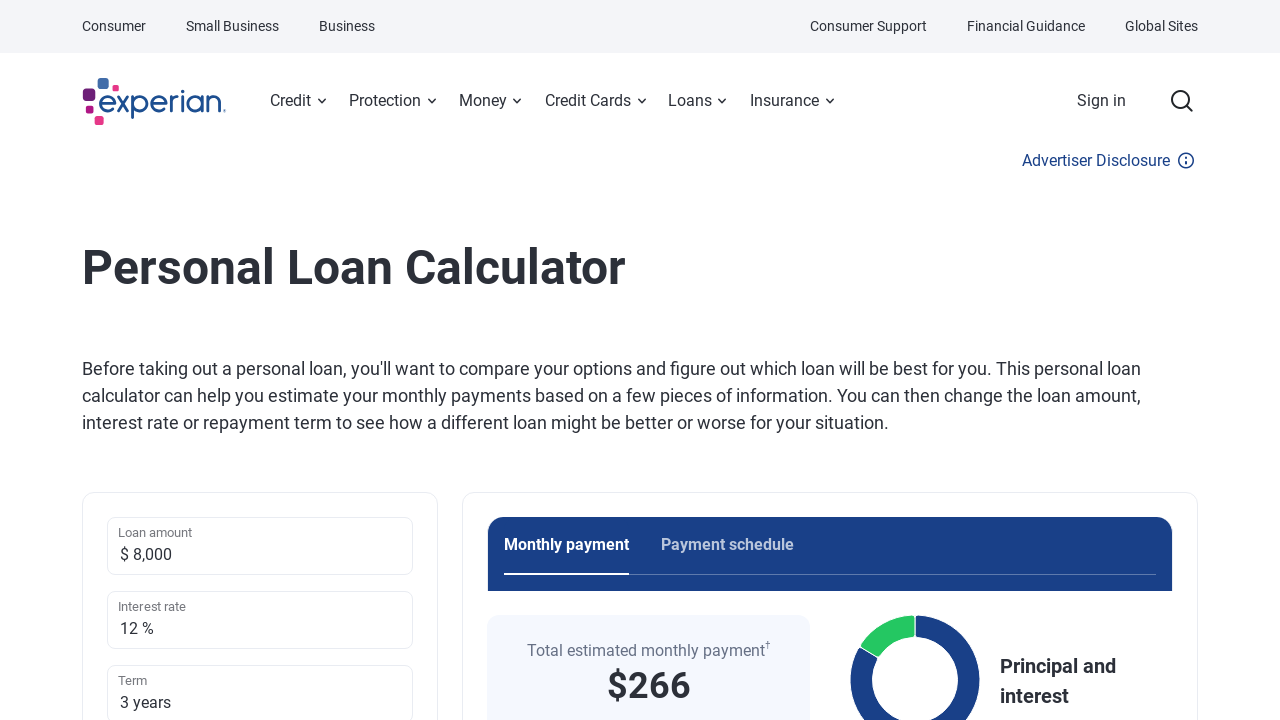

Filled loan term field with valid value '36' on #term
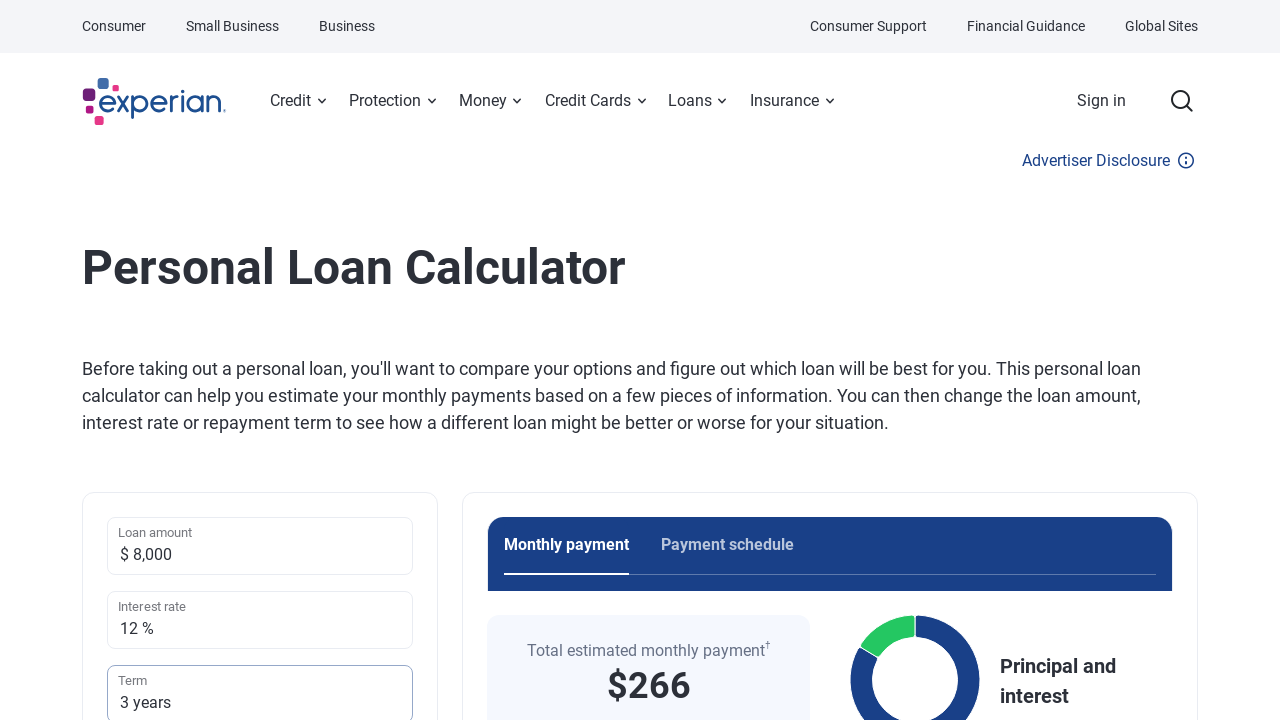

Verified no error message is displayed for valid loan term
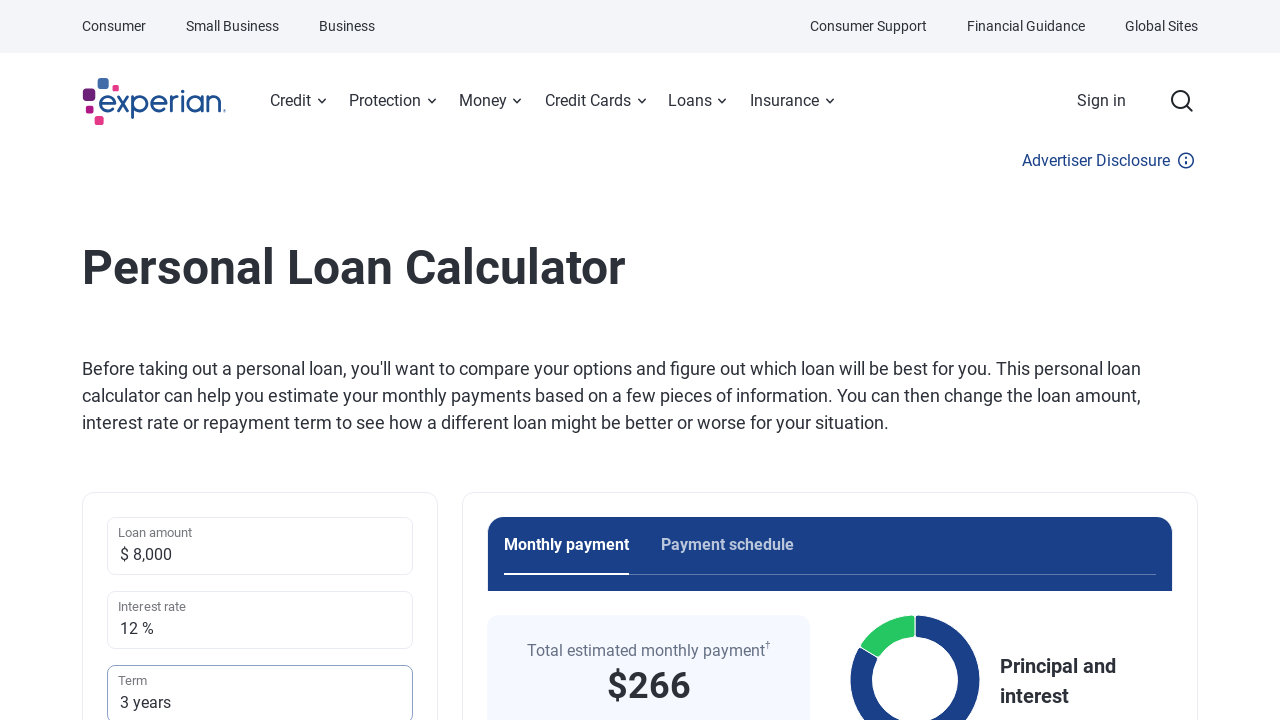

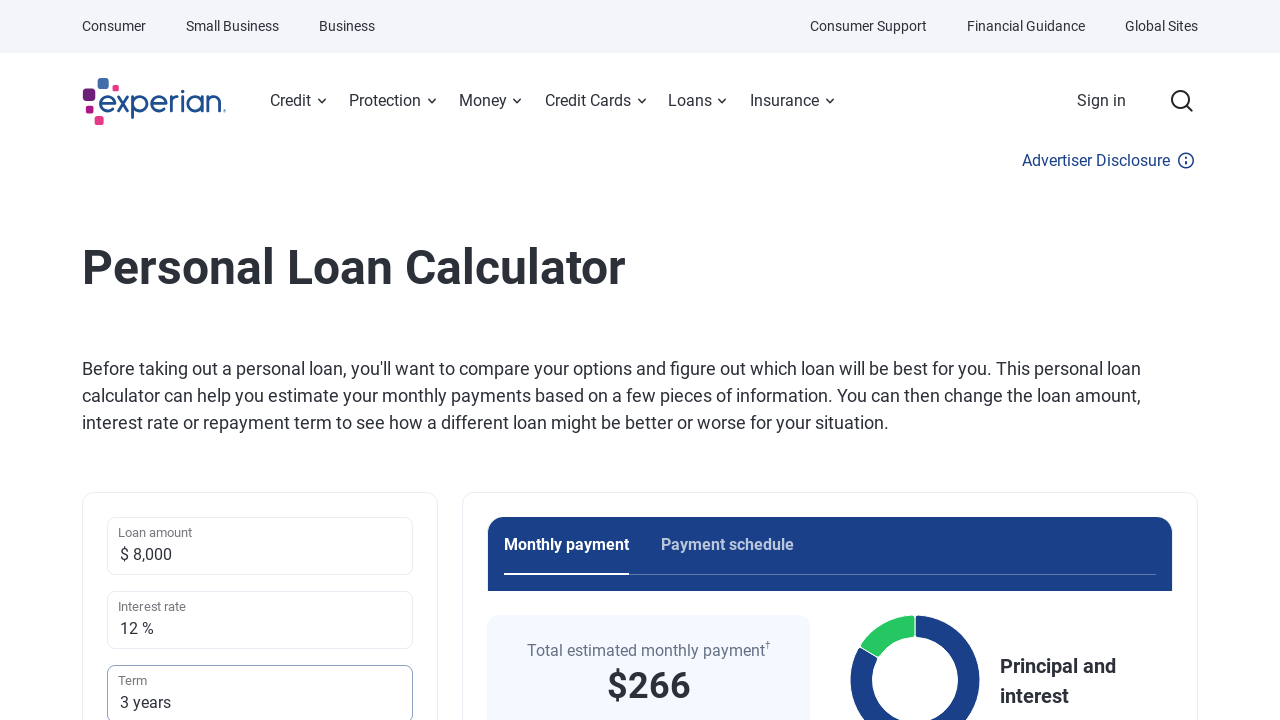